Tests alert functionality by entering a name, clicking a confirm button, and accepting the browser alert dialog

Starting URL: https://rahulshettyacademy.com/AutomationPractice/

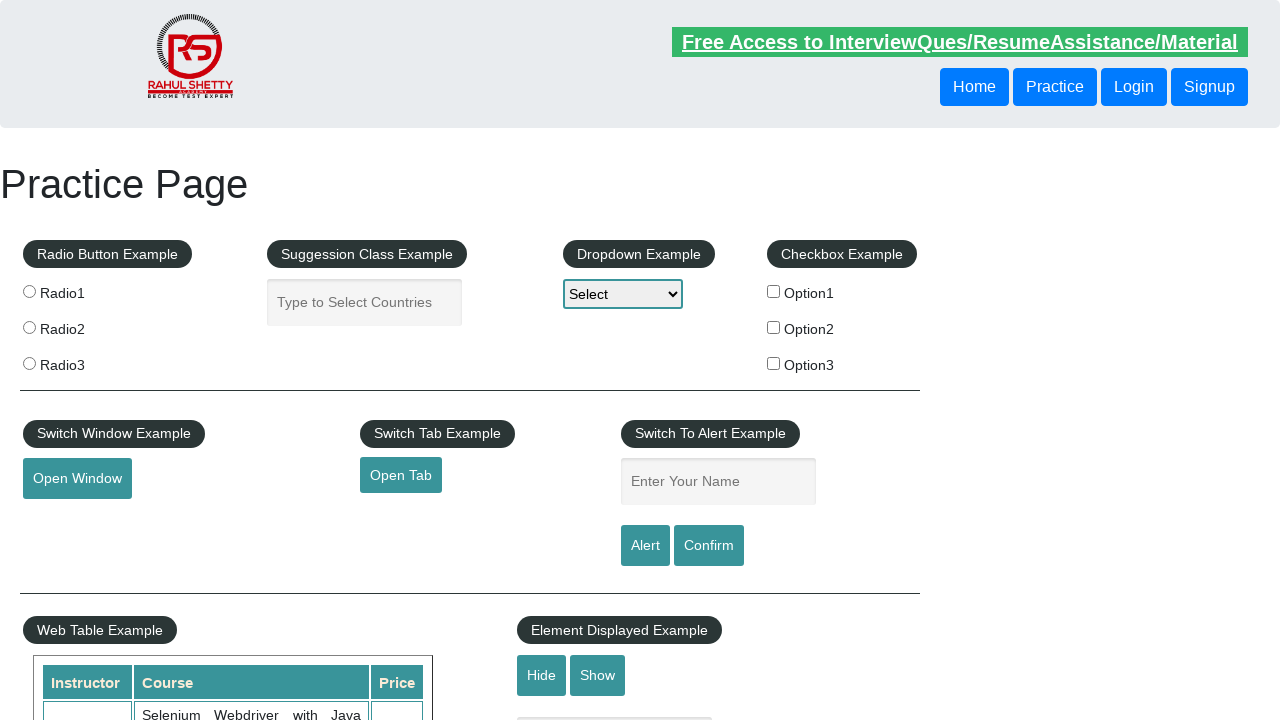

Filled name field with 'Ehab' on #name
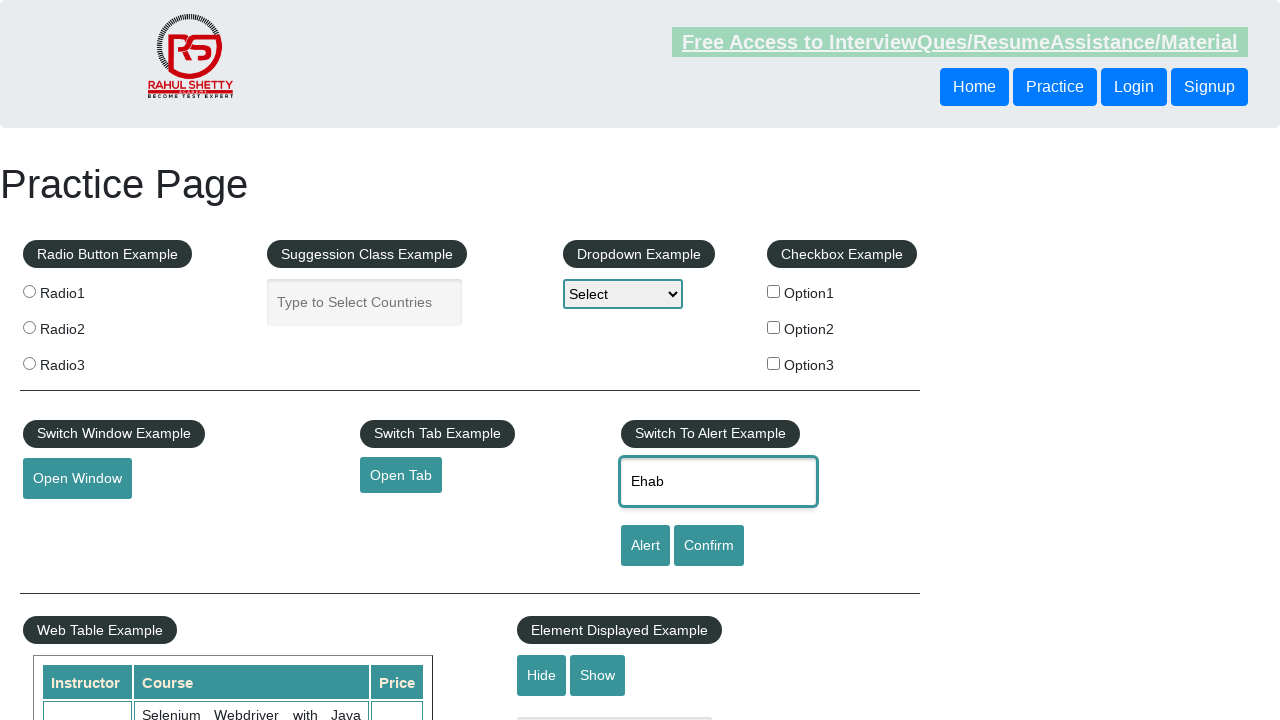

Clicked confirm button to trigger alert at (709, 546) on #confirmbtn
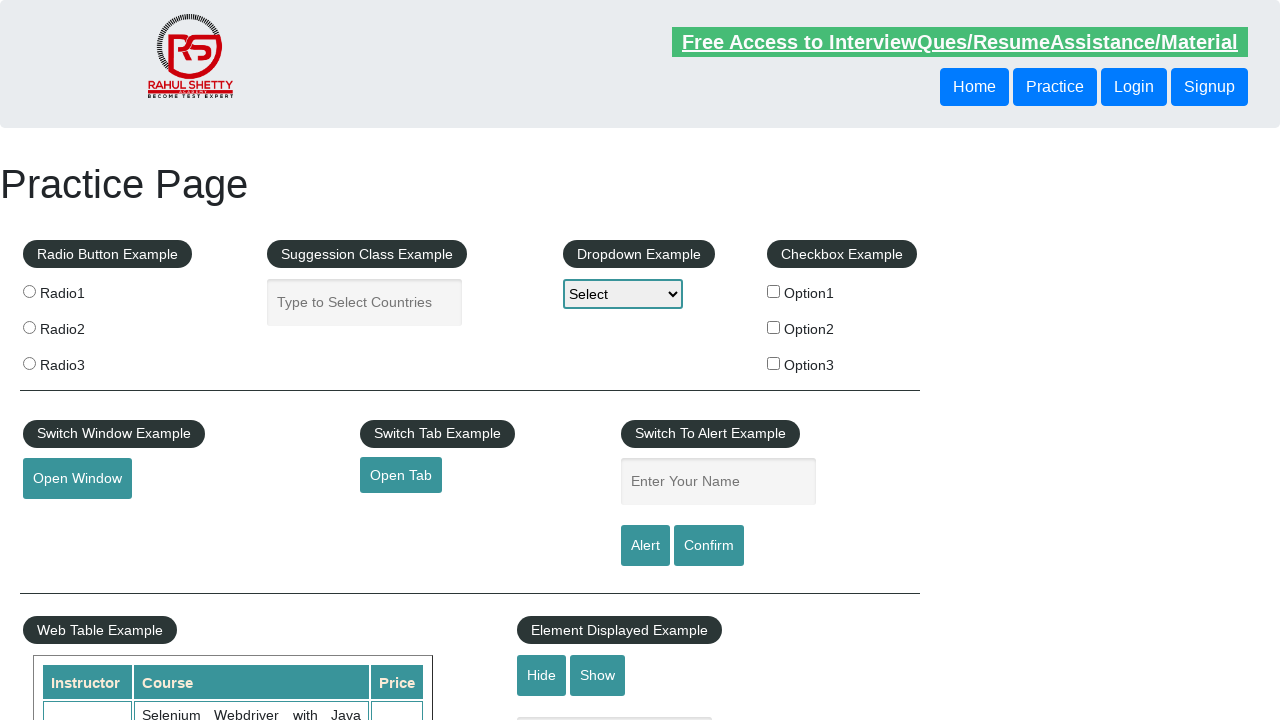

Set up dialog handler to accept browser alert
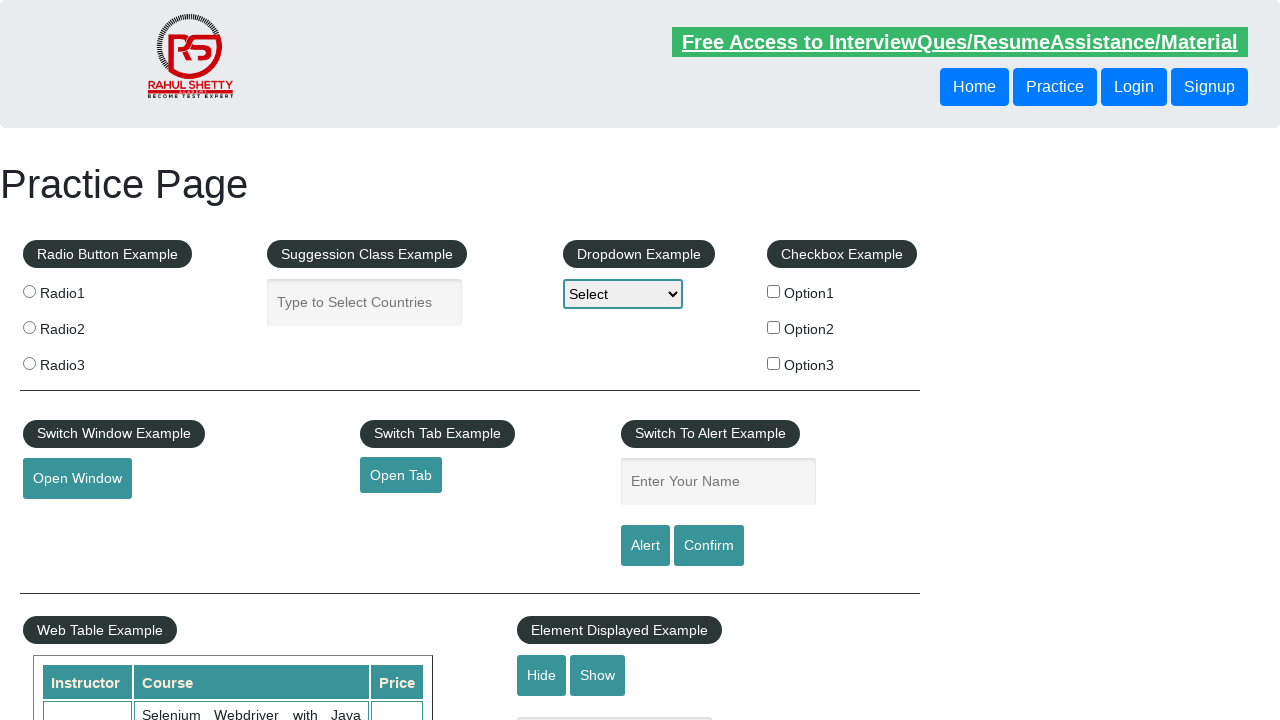

Clicked confirm button again to trigger alert with handler active at (709, 546) on #confirmbtn
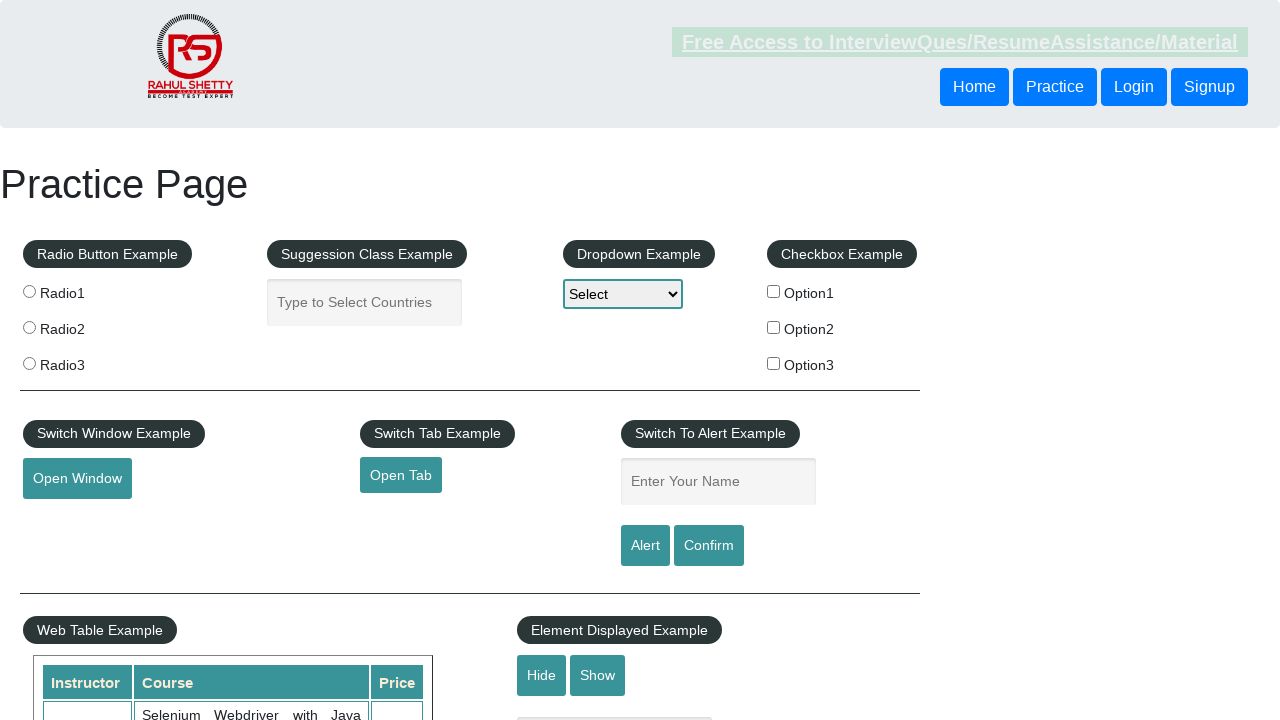

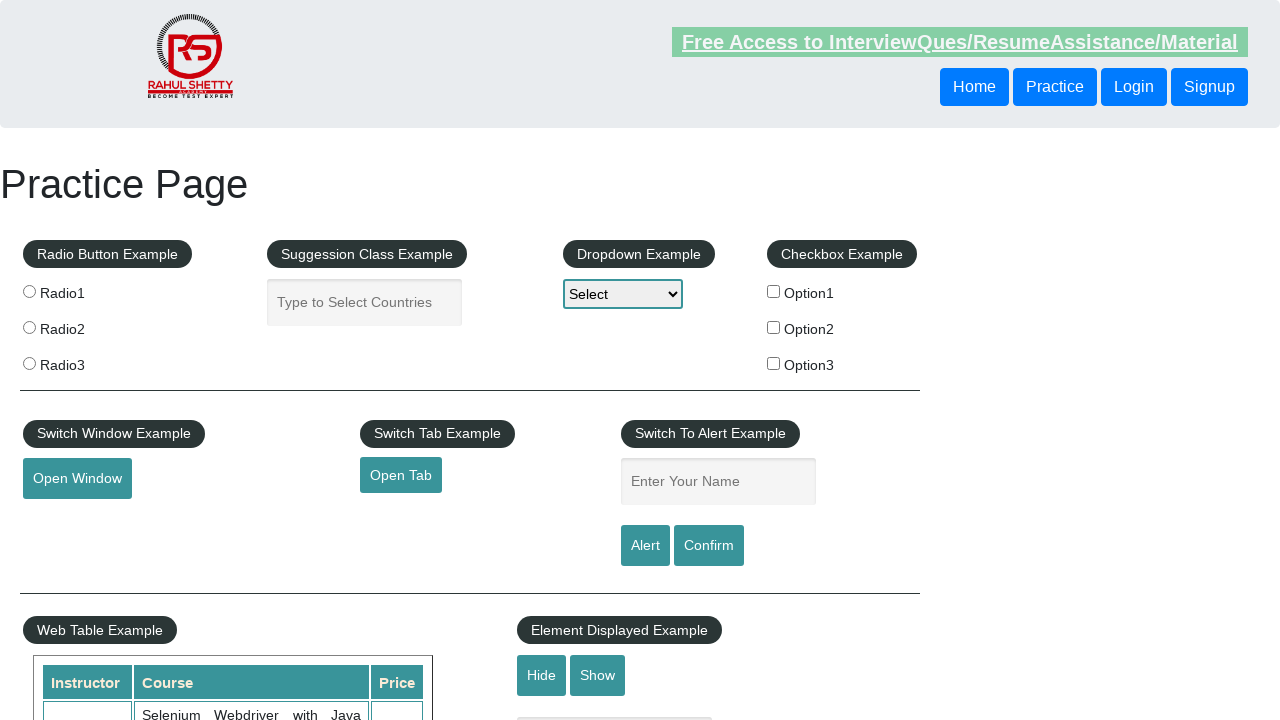